Tests double-click interaction on a web element, then clicks on a link. The test demonstrates Selenium Actions class double-click functionality on a public test page.

Starting URL: http://omayo.blogspot.com/

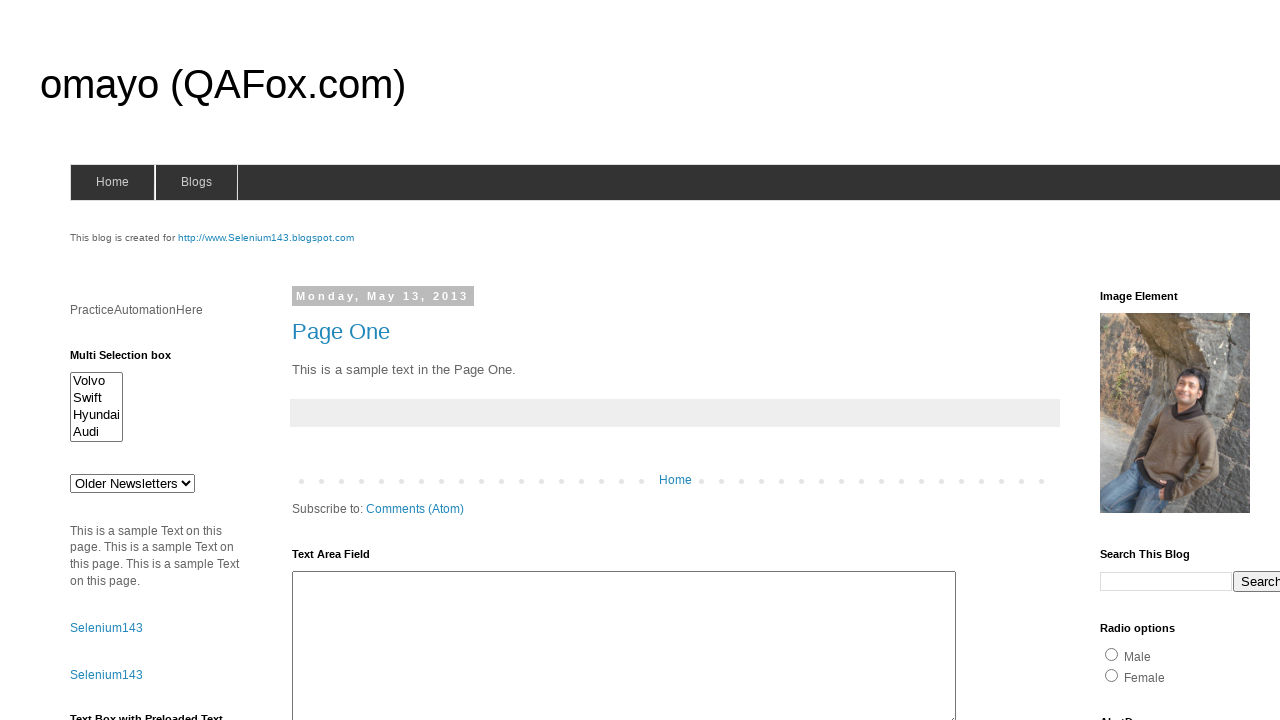

Waited for double-click element to be visible
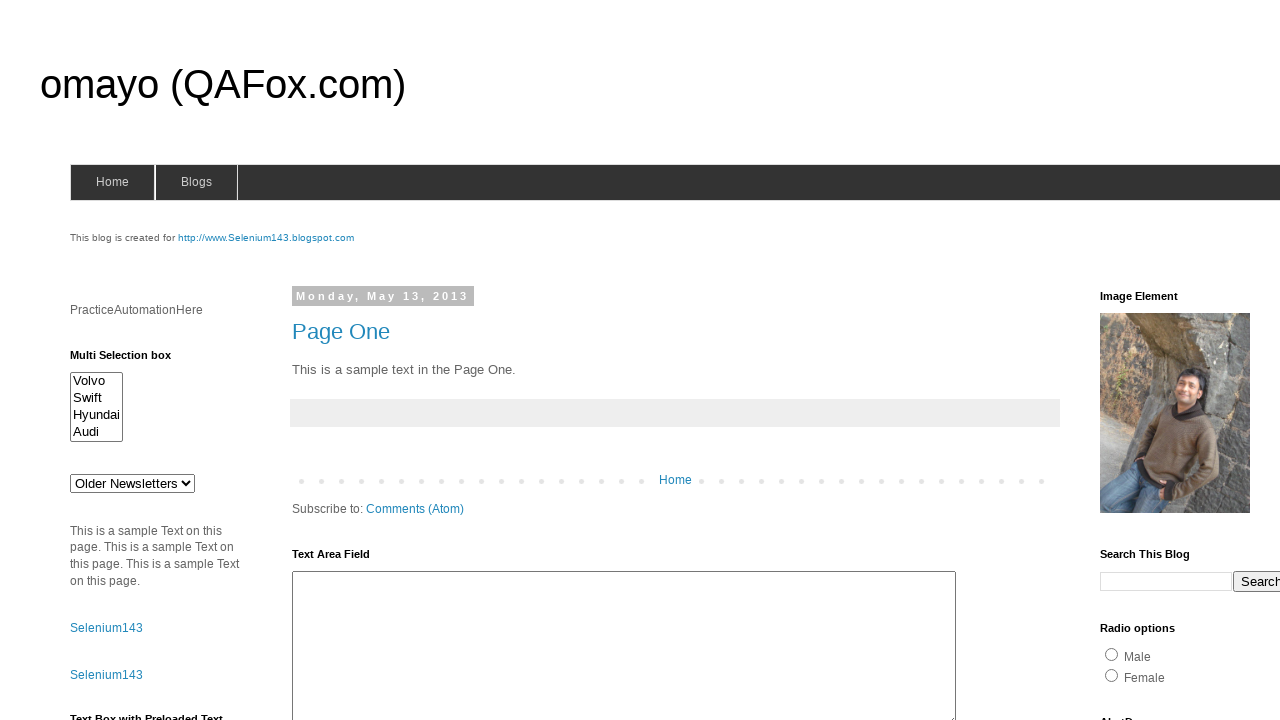

Performed double-click on 'Double-click' text element at (1185, 361) on xpath=//p[text()='Double-click']
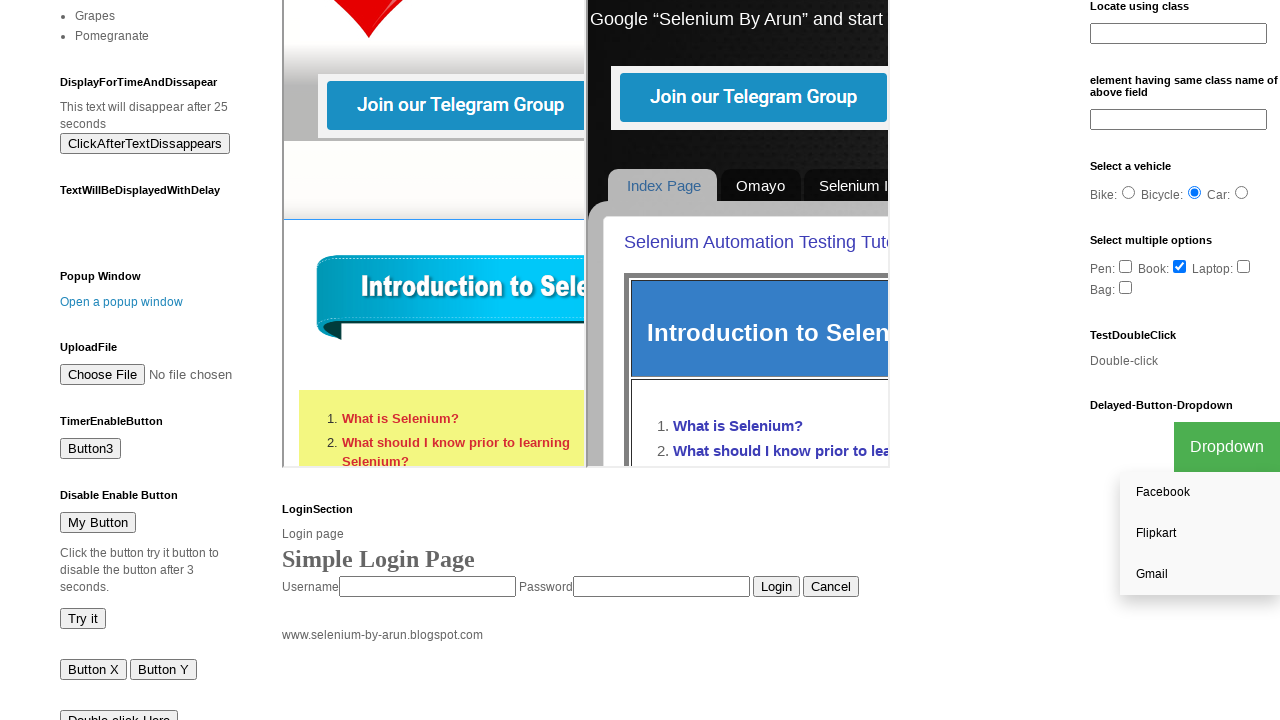

Waited 1 second for UI changes to complete
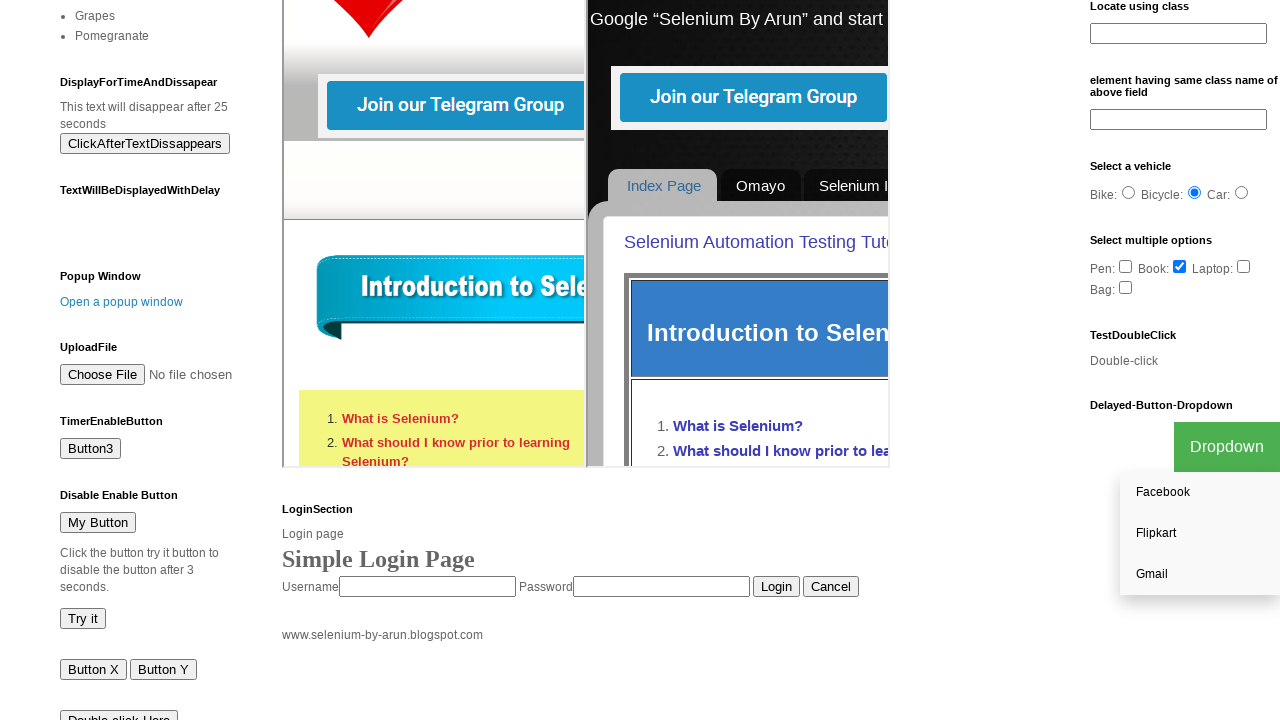

Clicked on Flipkart link at (1200, 534) on text=Flipkart
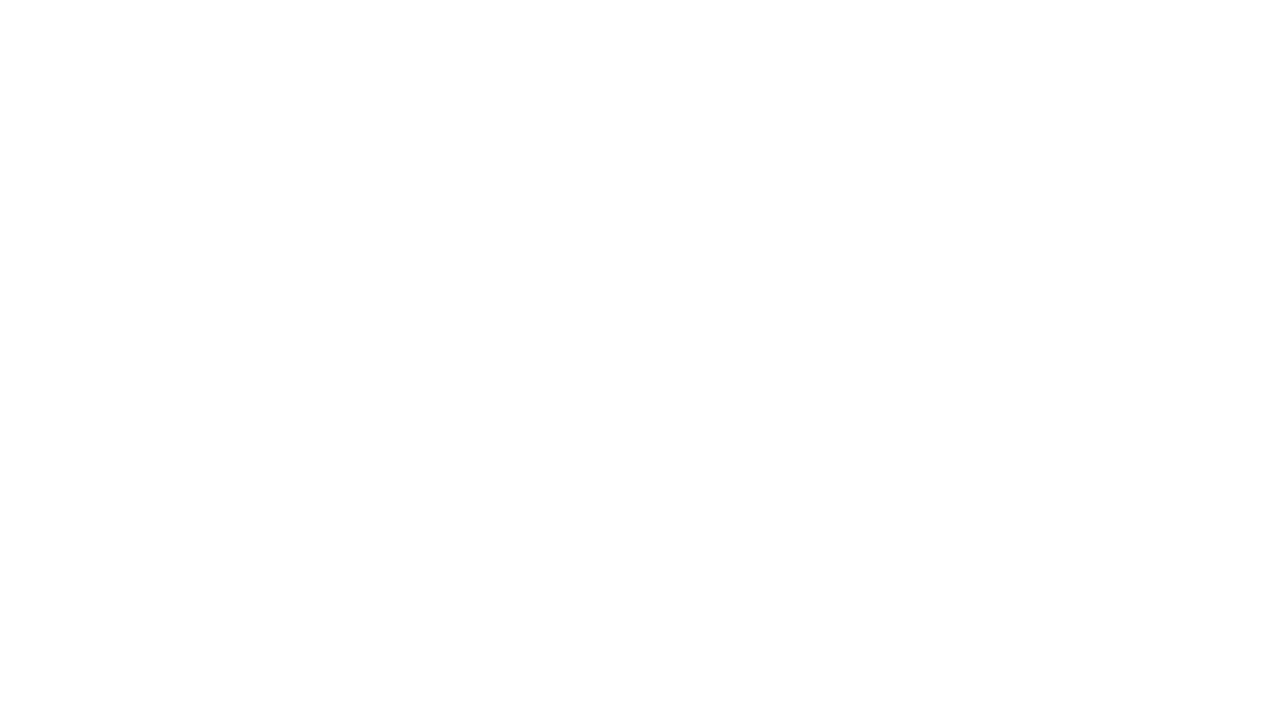

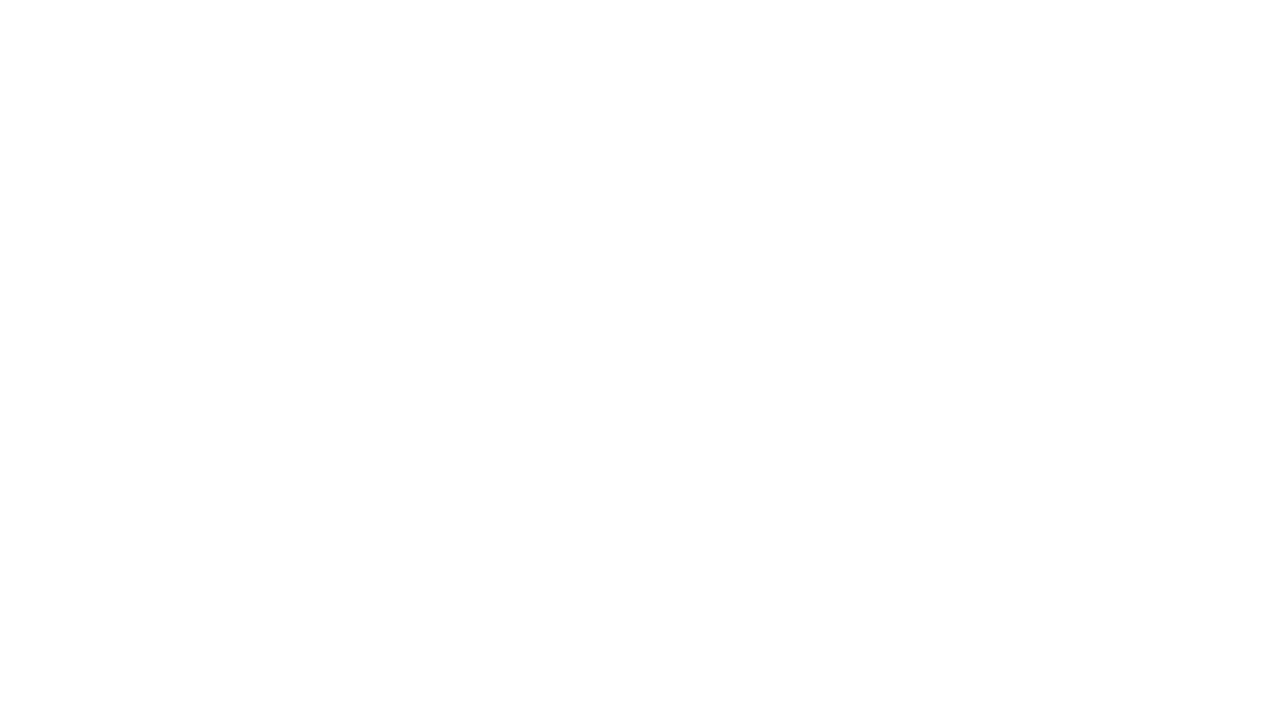